Tests bank manager functionality by logging in as a bank manager and adding a new customer with personal details

Starting URL: https://www.globalsqa.com/angularJs-protractor/BankingProject/#/login

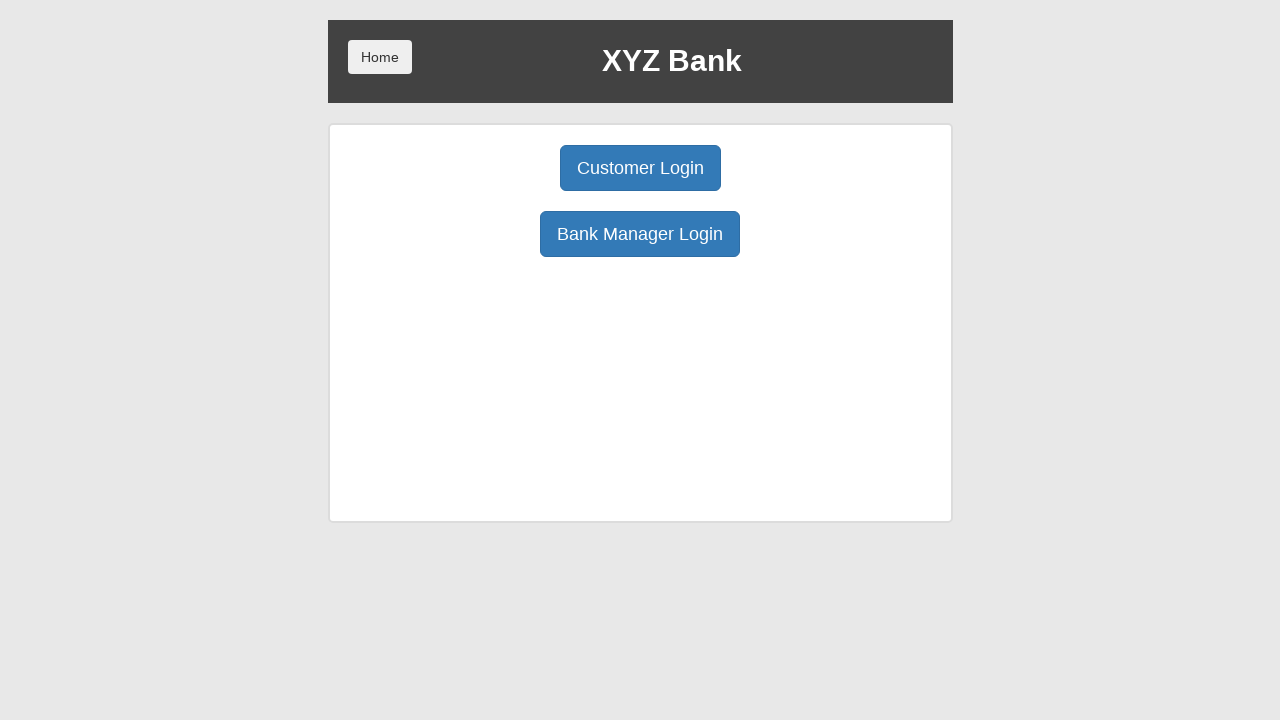

Clicked Bank Manager Login button at (640, 234) on button:text('Bank Manager Login')
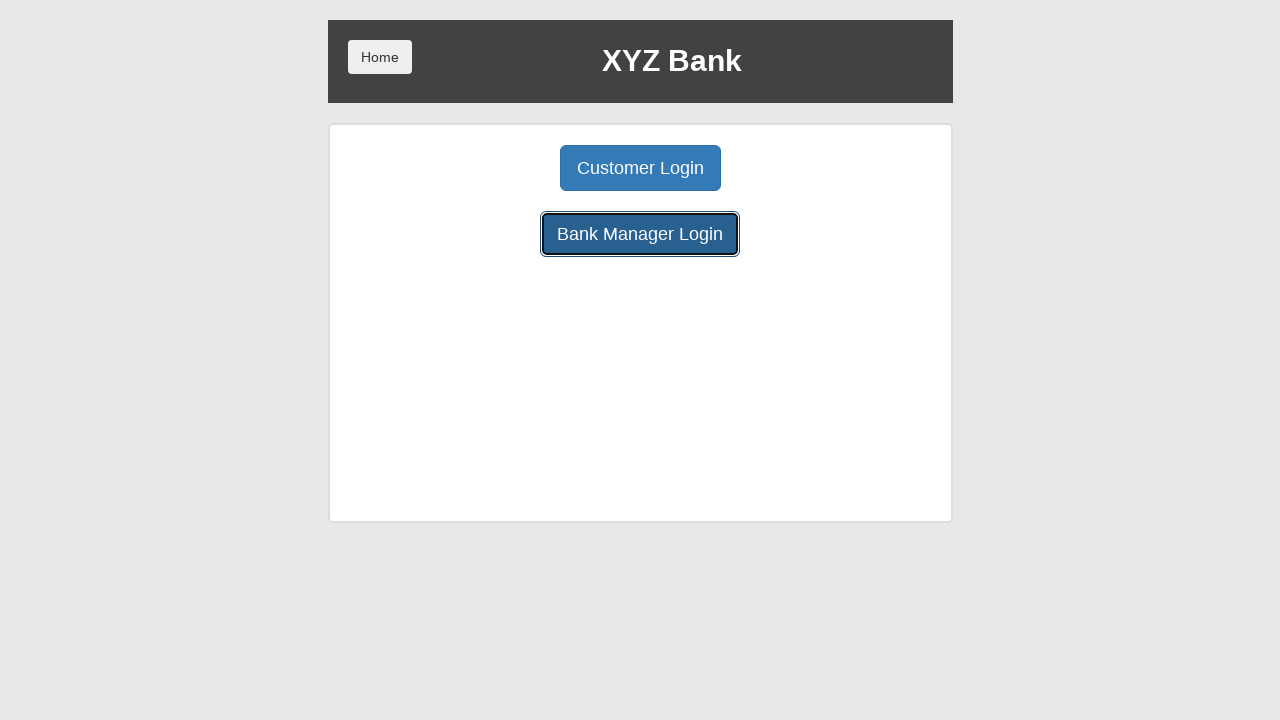

Clicked Add Customer tab at (502, 168) on button:has-text('Add Customer')
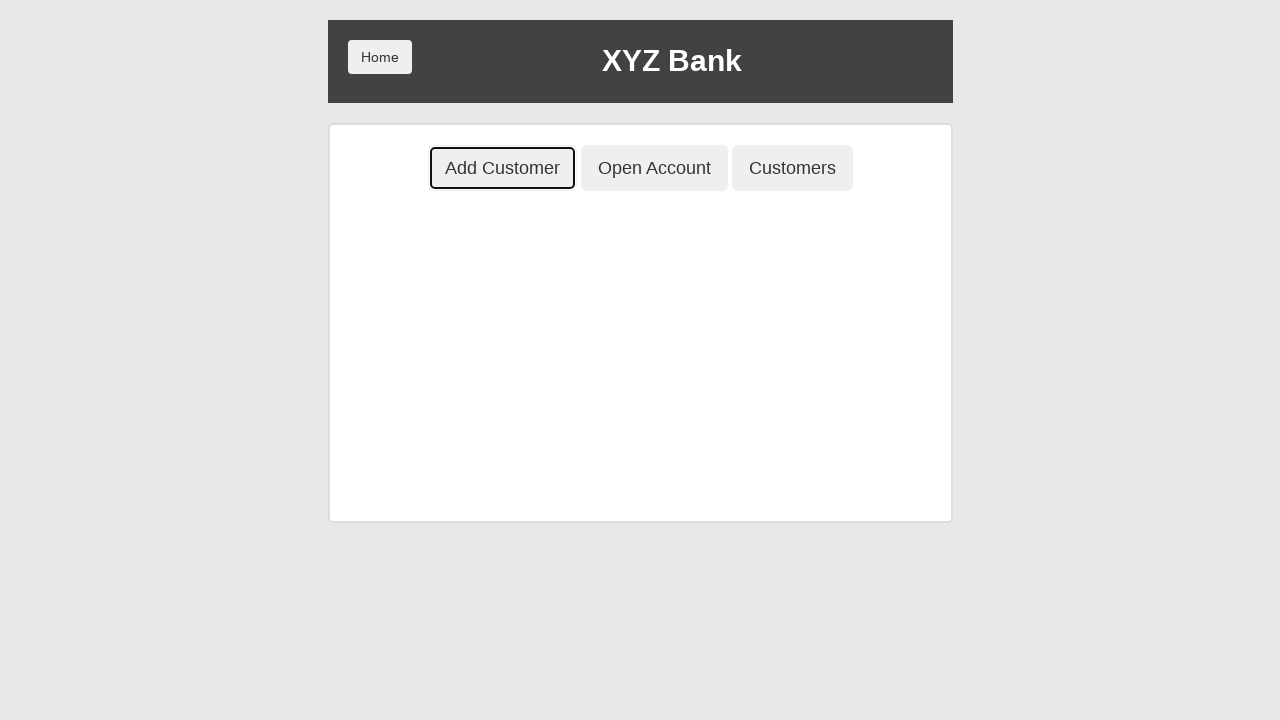

Filled First Name field with 'Komal' on input[placeholder='First Name']
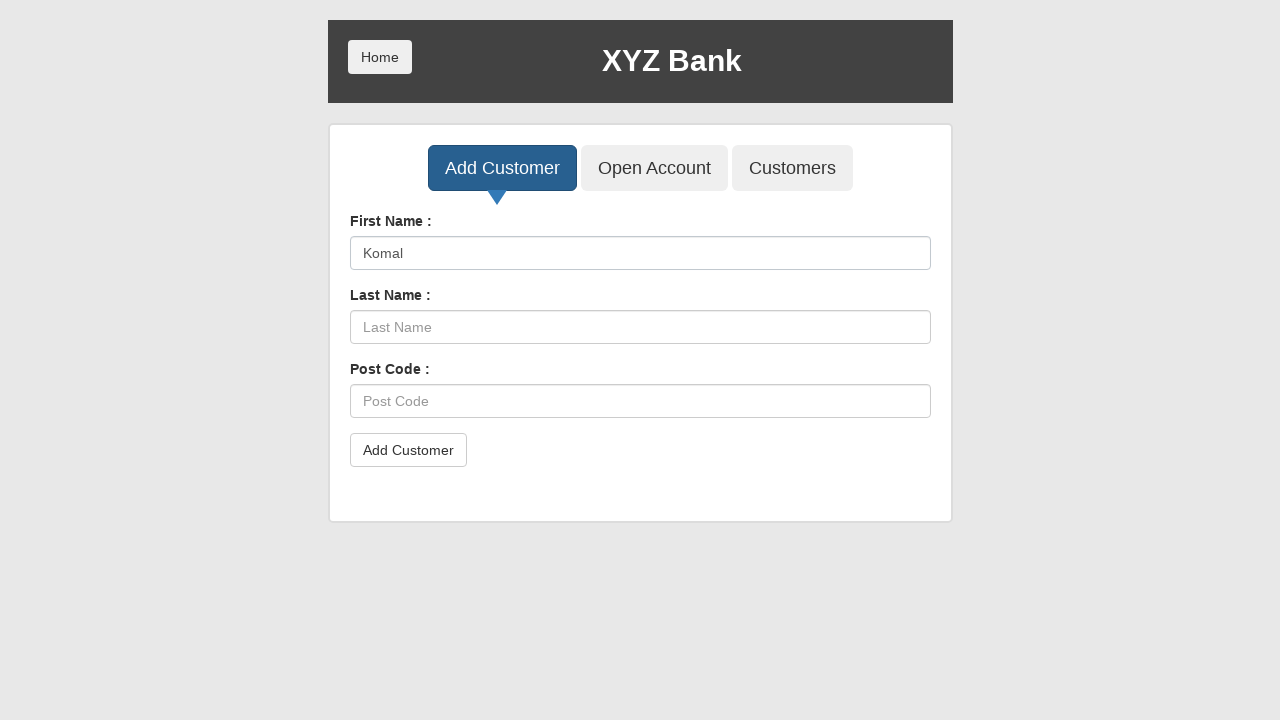

Filled Last Name field with 'Pipare' on input[placeholder='Last Name']
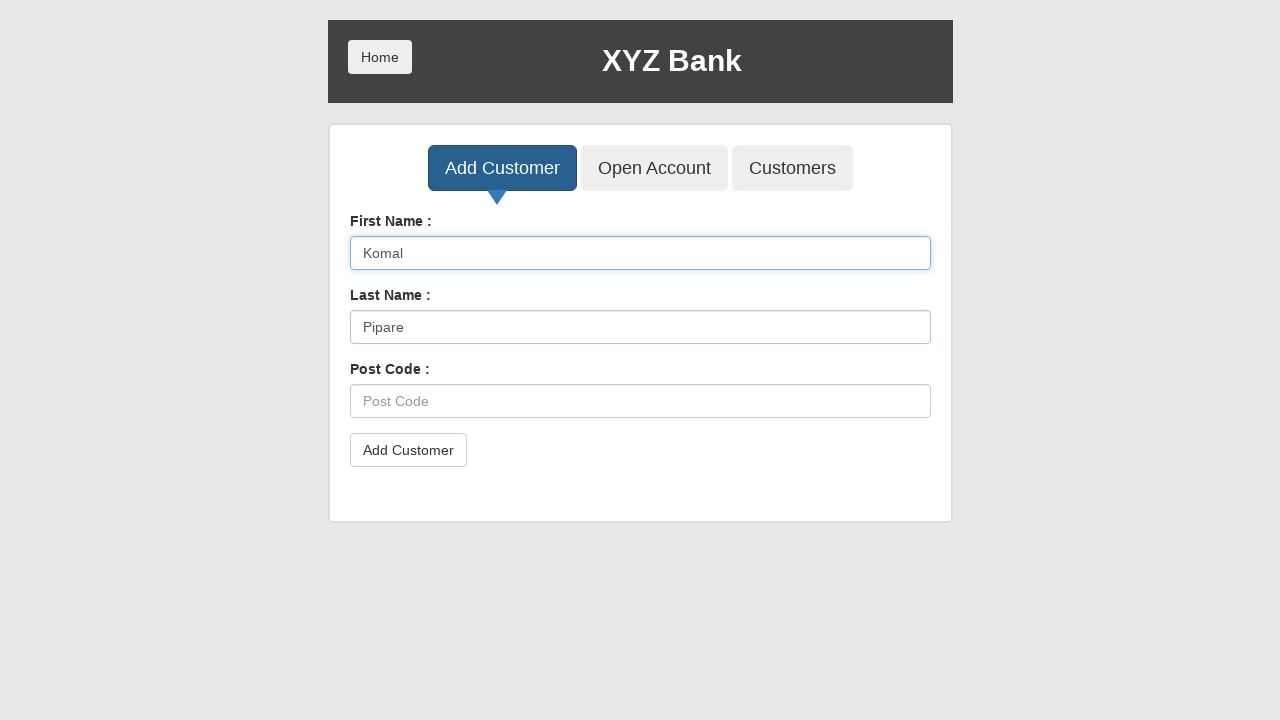

Filled Post Code field with '411013' on input[placeholder='Post Code']
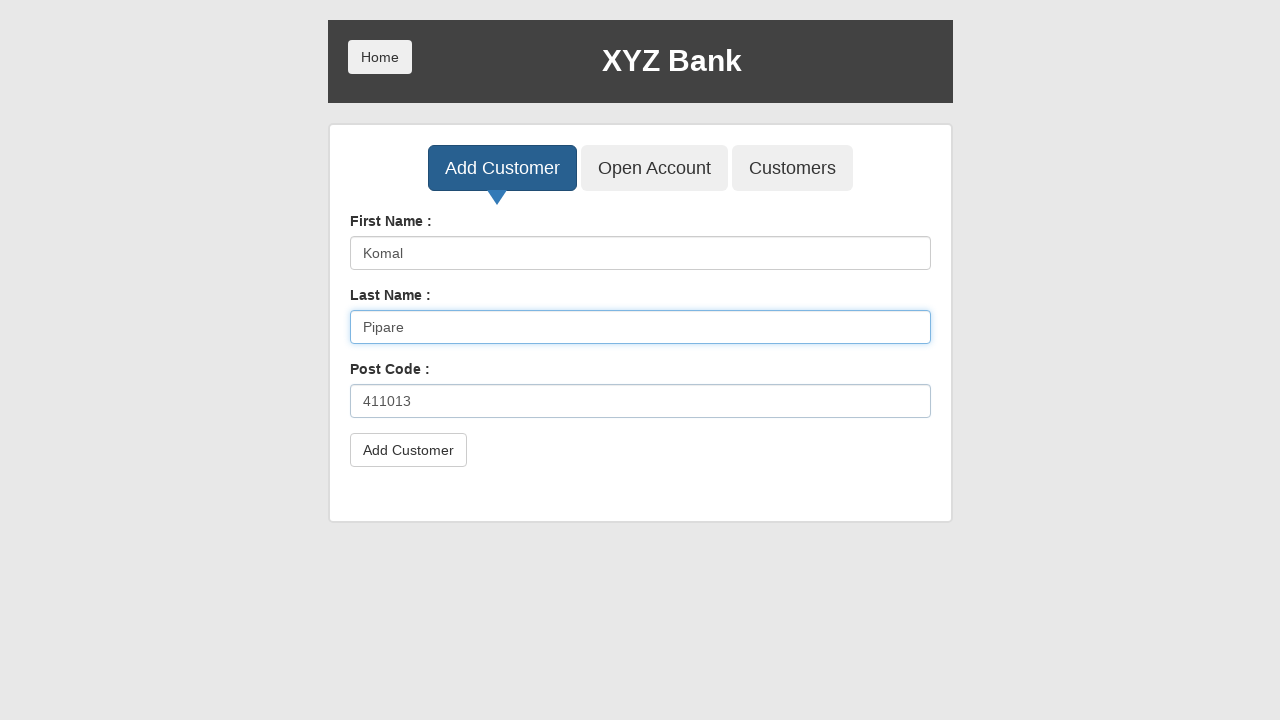

Clicked Add Customer button to submit the form at (502, 168) on button:text-is('Add Customer')
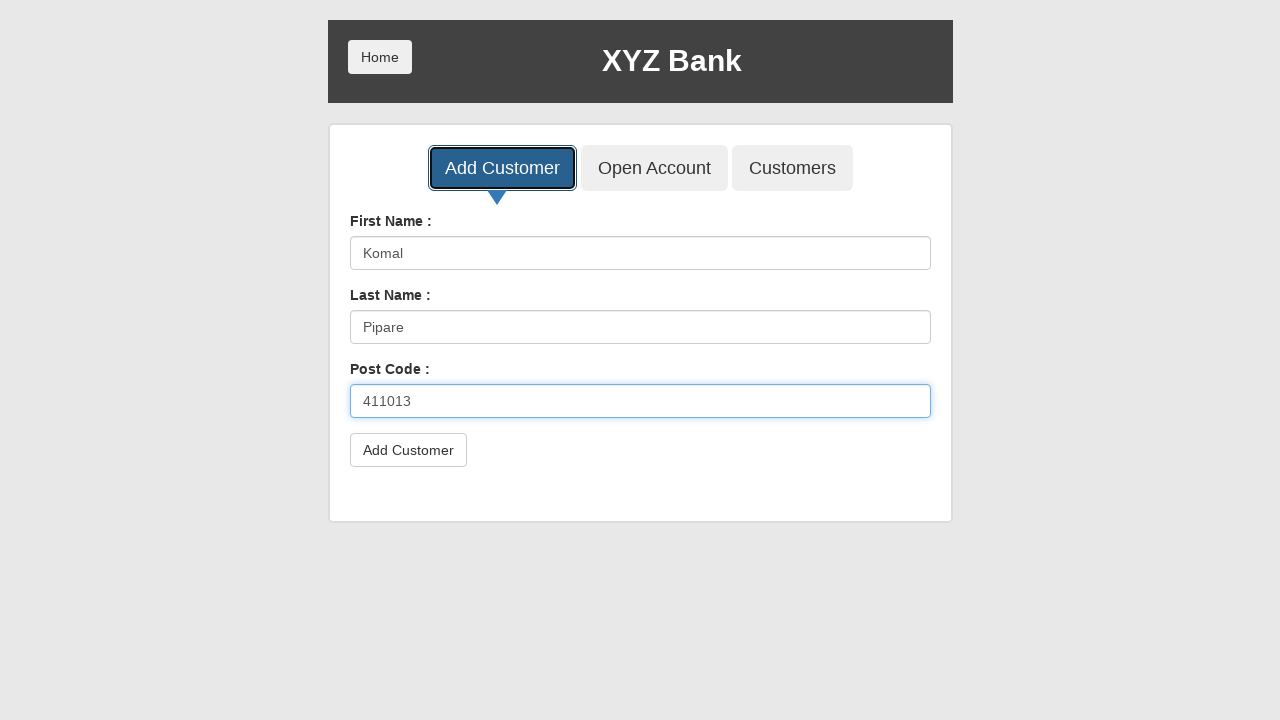

Set up dialog handler to accept alerts
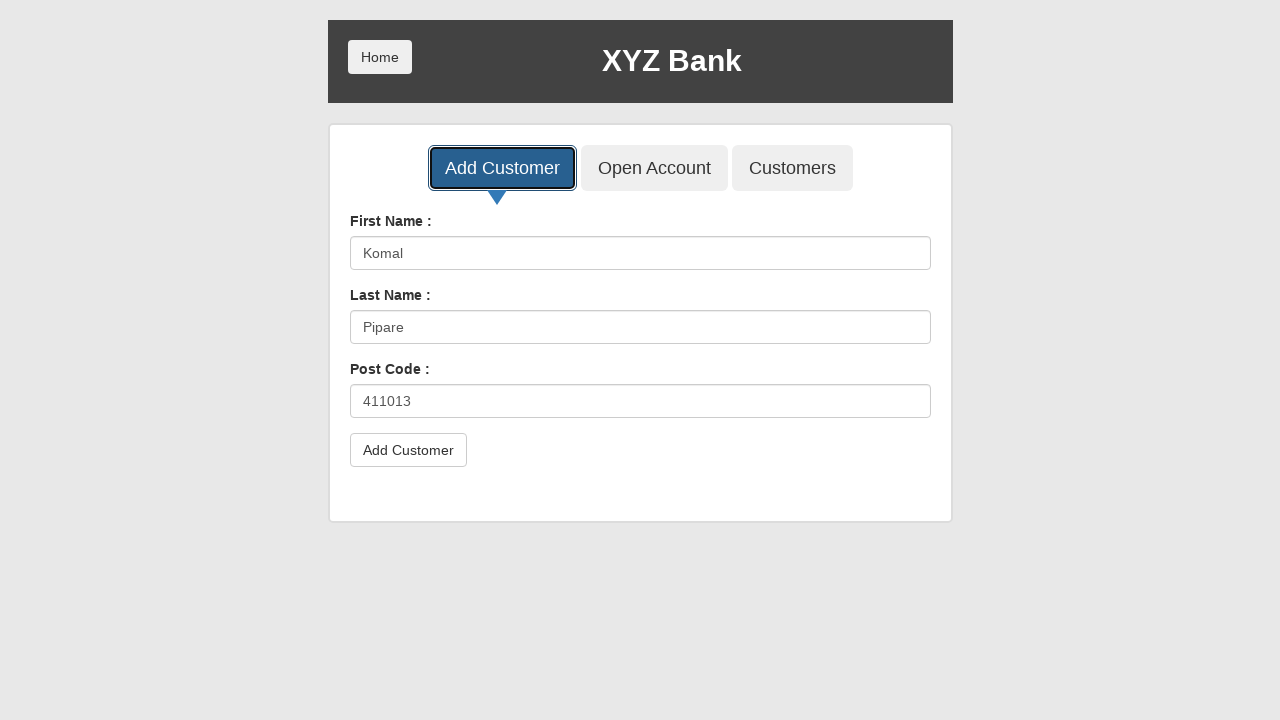

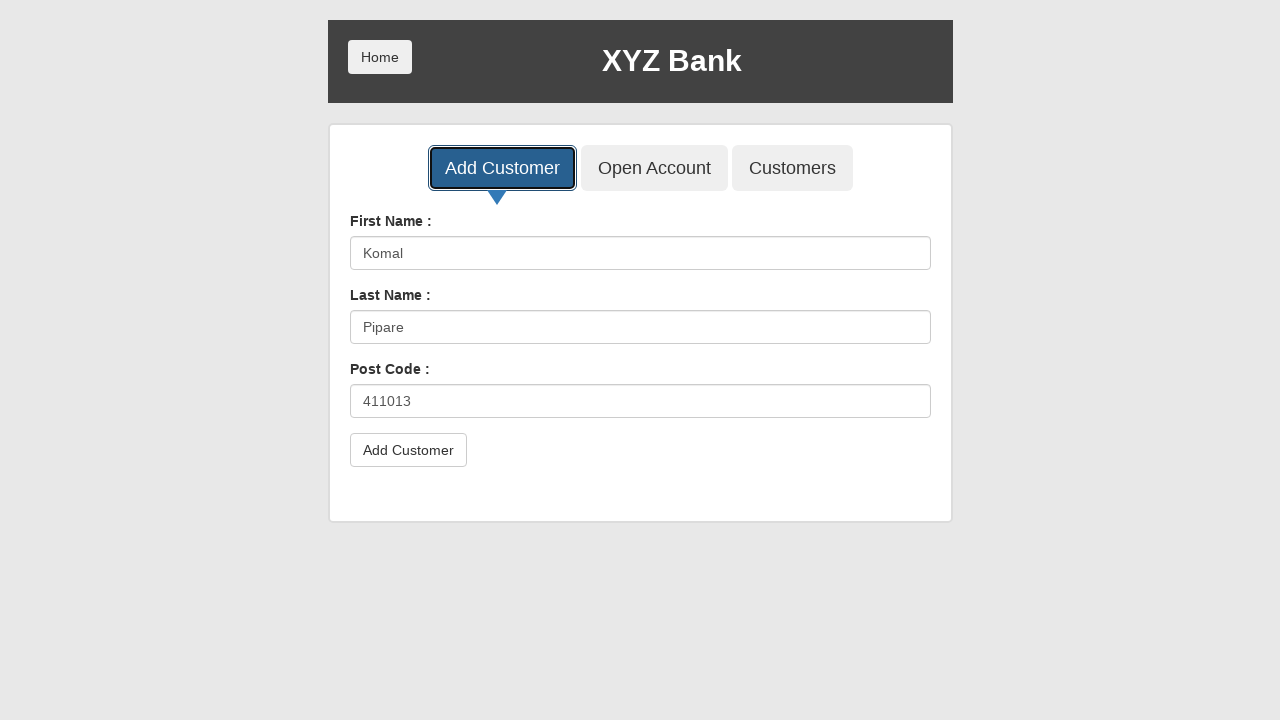